Tests XPath sibling and parent traversal locators by finding buttons in the header and retrieving their text content to verify the locators work correctly.

Starting URL: https://rahulshettyacademy.com/AutomationPractice/

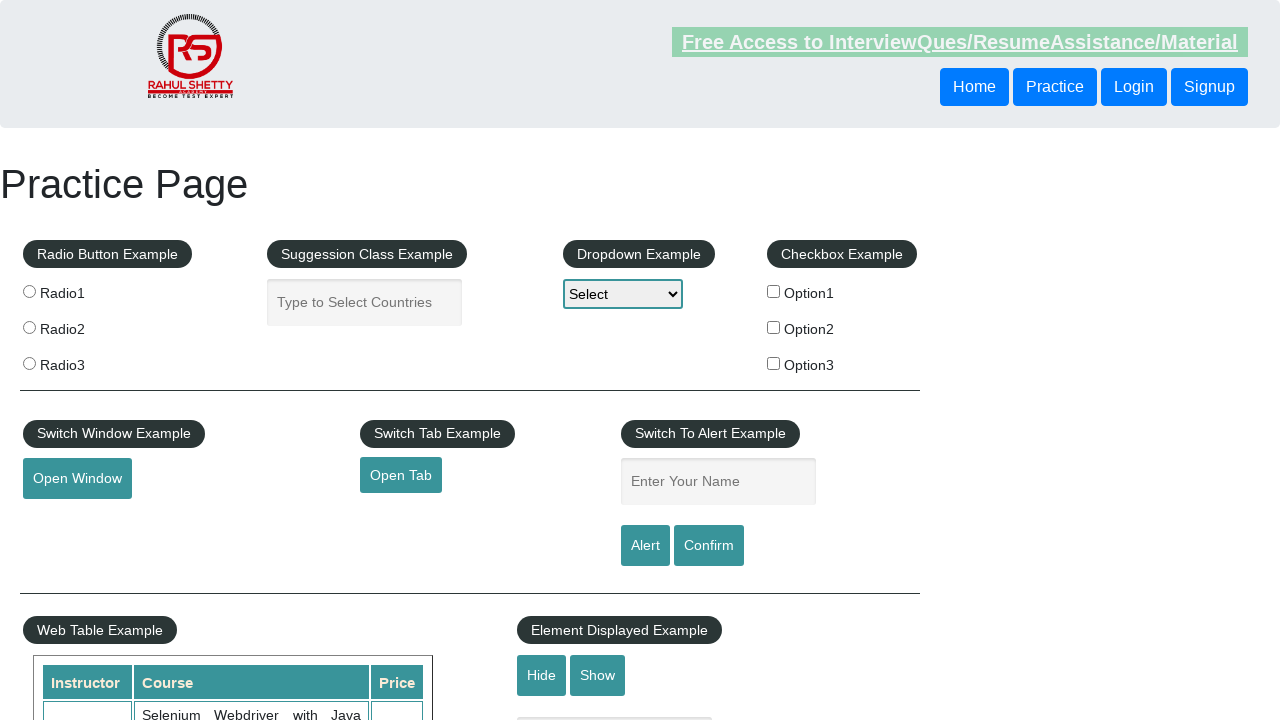

Waited for header buttons to load
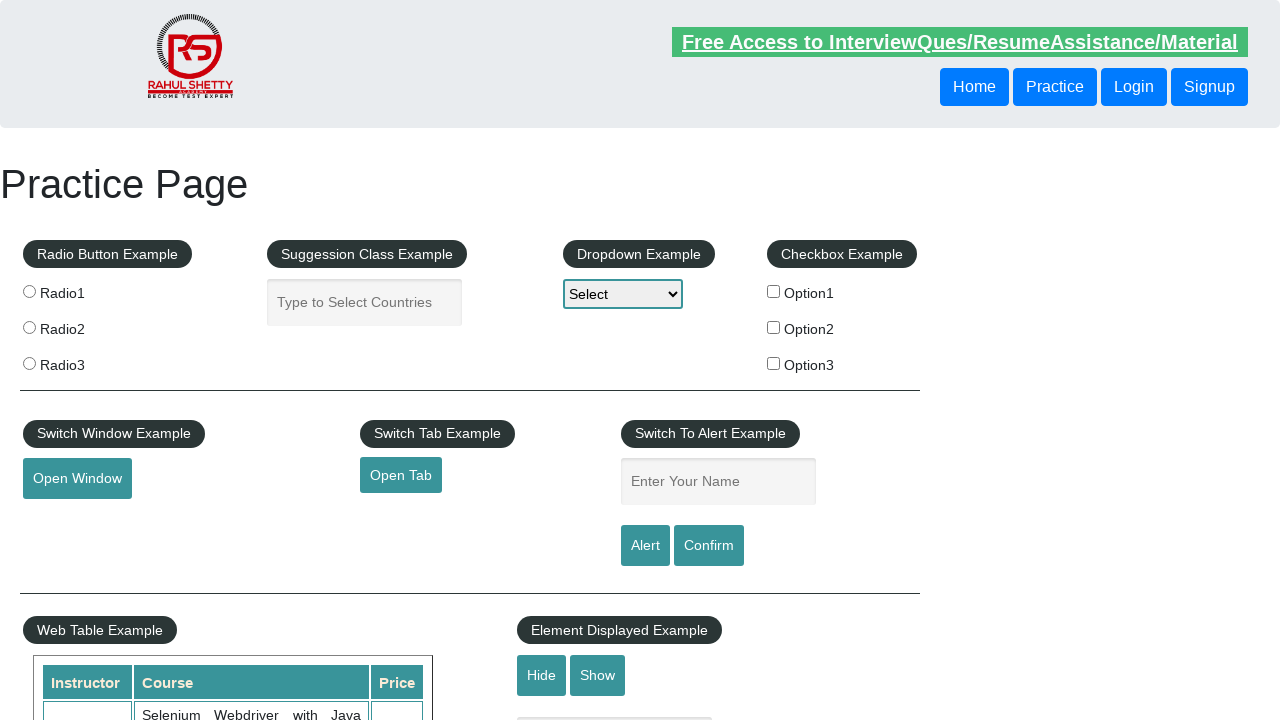

Retrieved sibling button text: Login
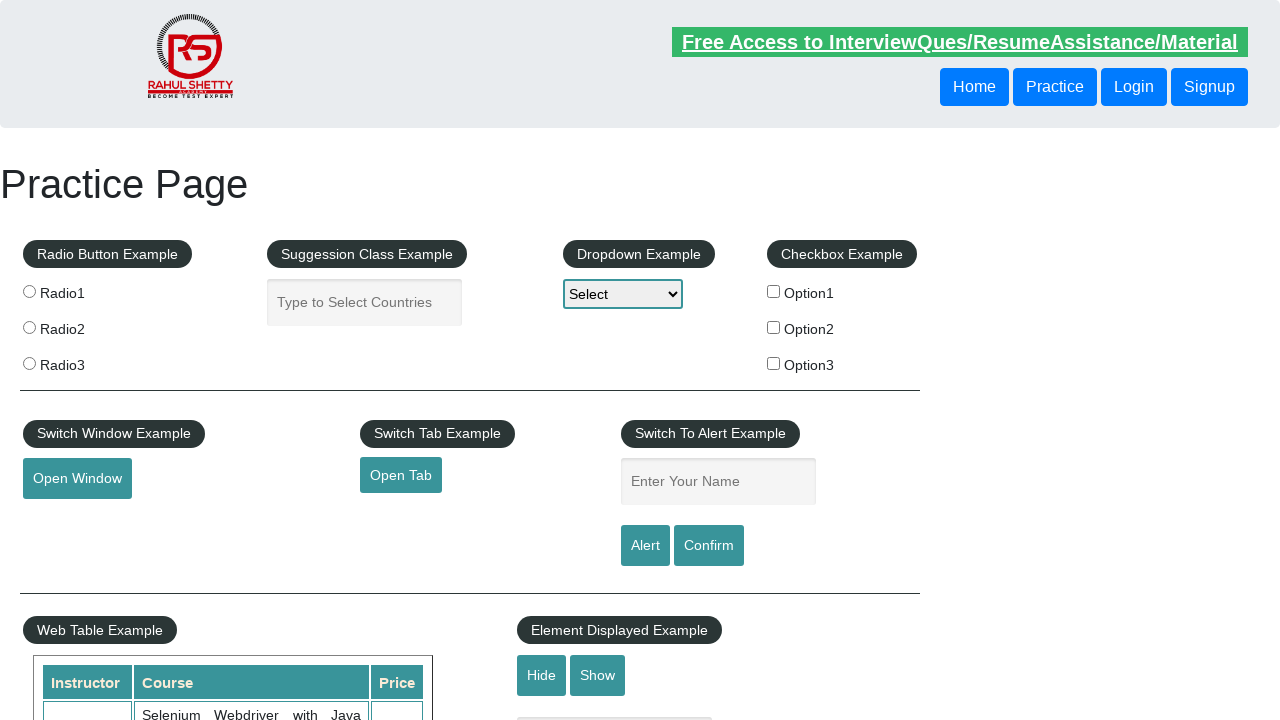

Retrieved parent traversal button text: Login
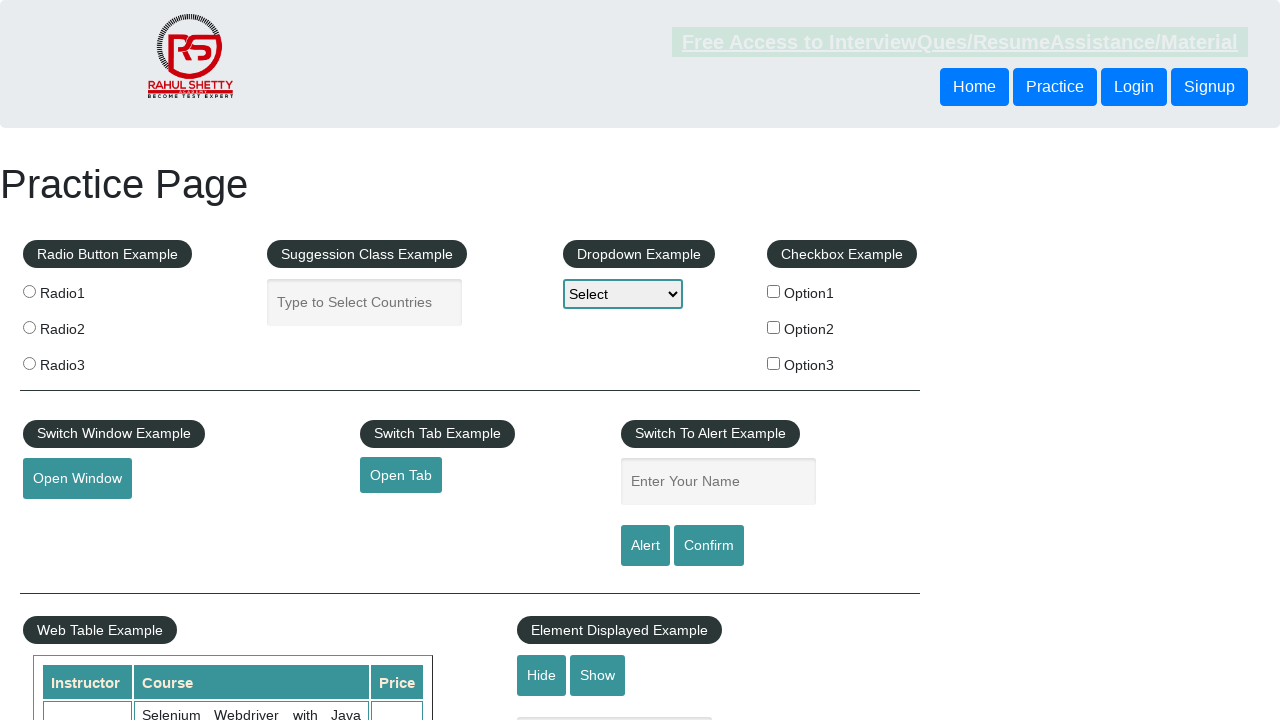

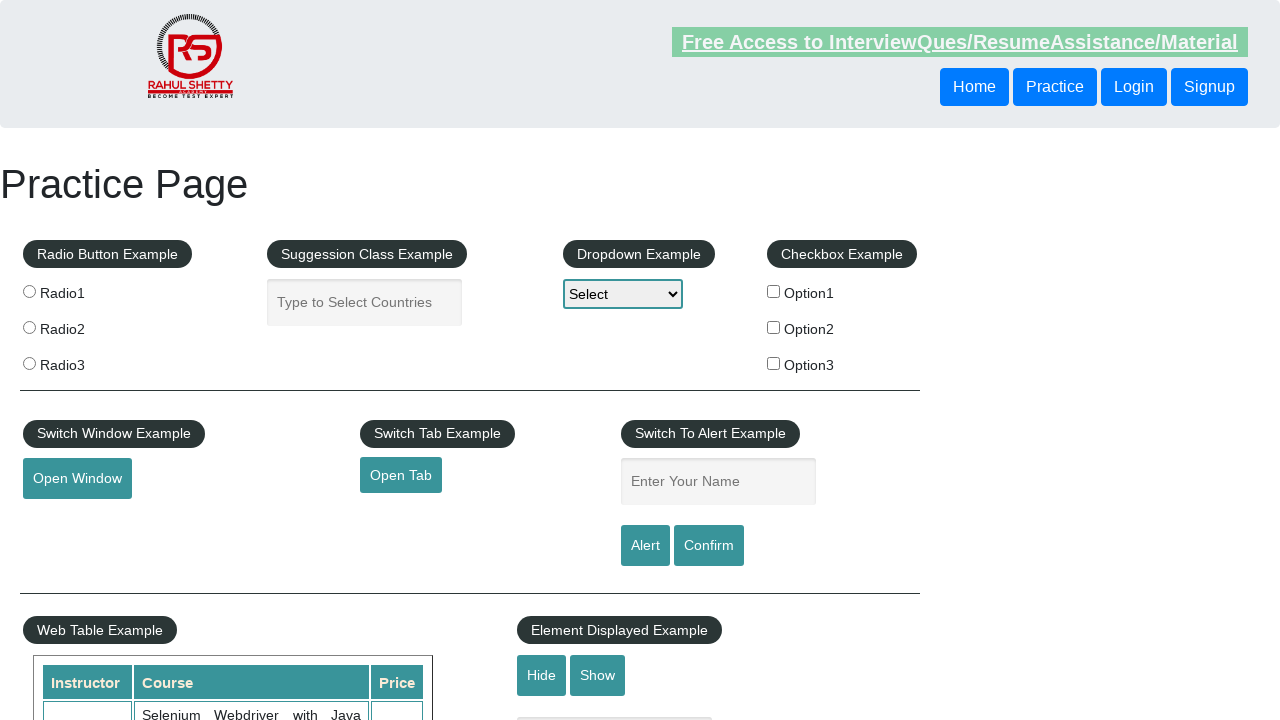